Navigates to CETSP news page, selects the current year and month from dropdown filters, and clicks the view news button to load news items.

Starting URL: https://www.cetsp.com.br/noticias.aspx

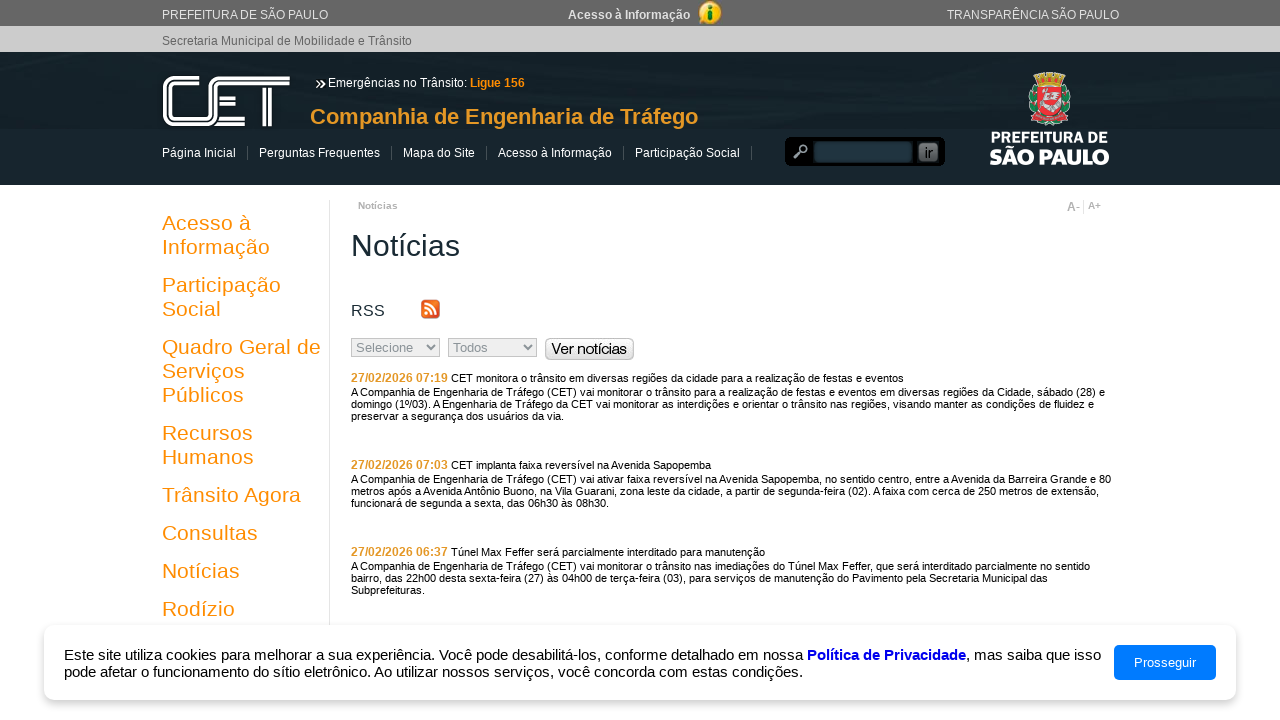

Selected year 2024 from dropdown filter on #ddlAnos
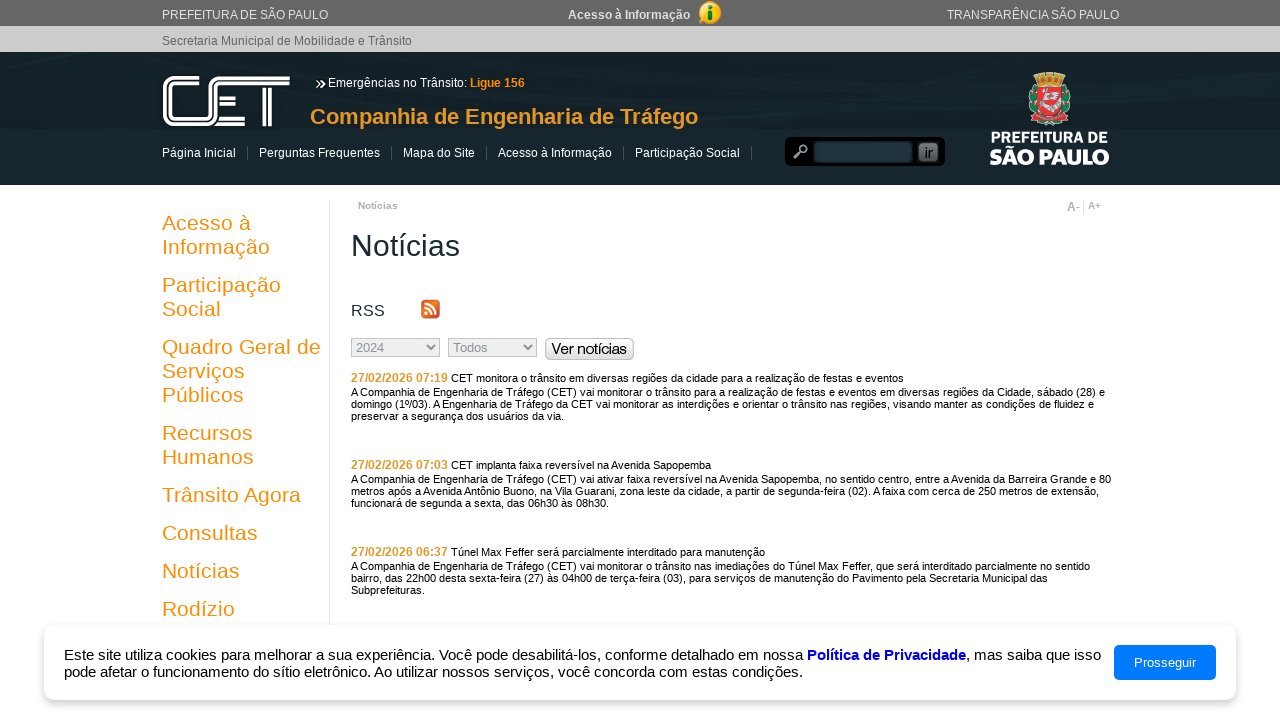

Selected month 01 (January) from dropdown filter on #ddlMeses
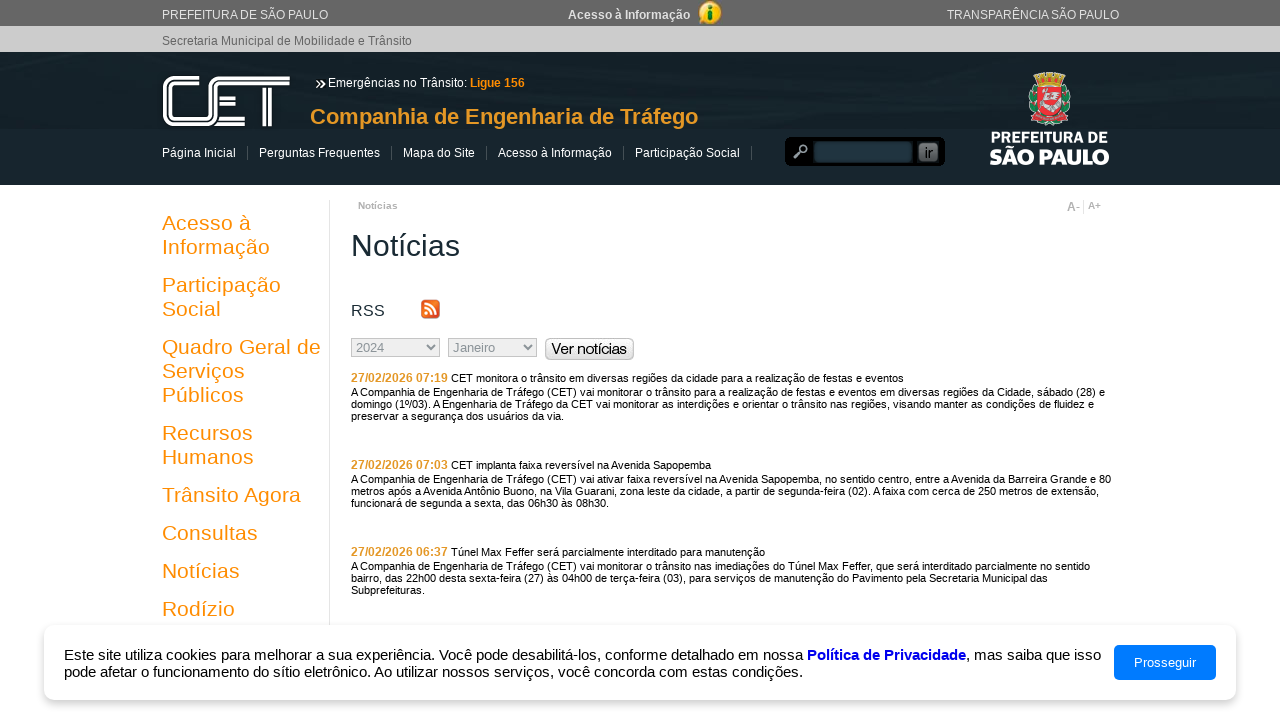

Clicked view news button to load news items at (589, 349) on .btVerNoticia
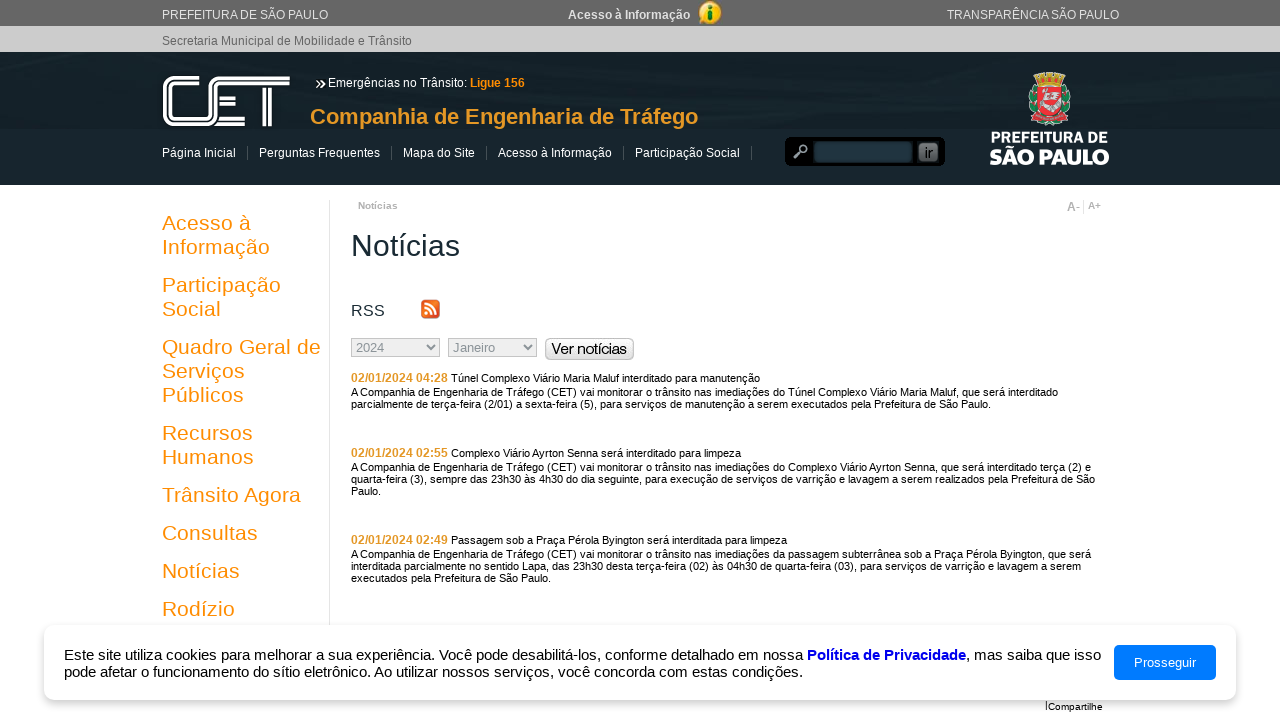

News items loaded successfully
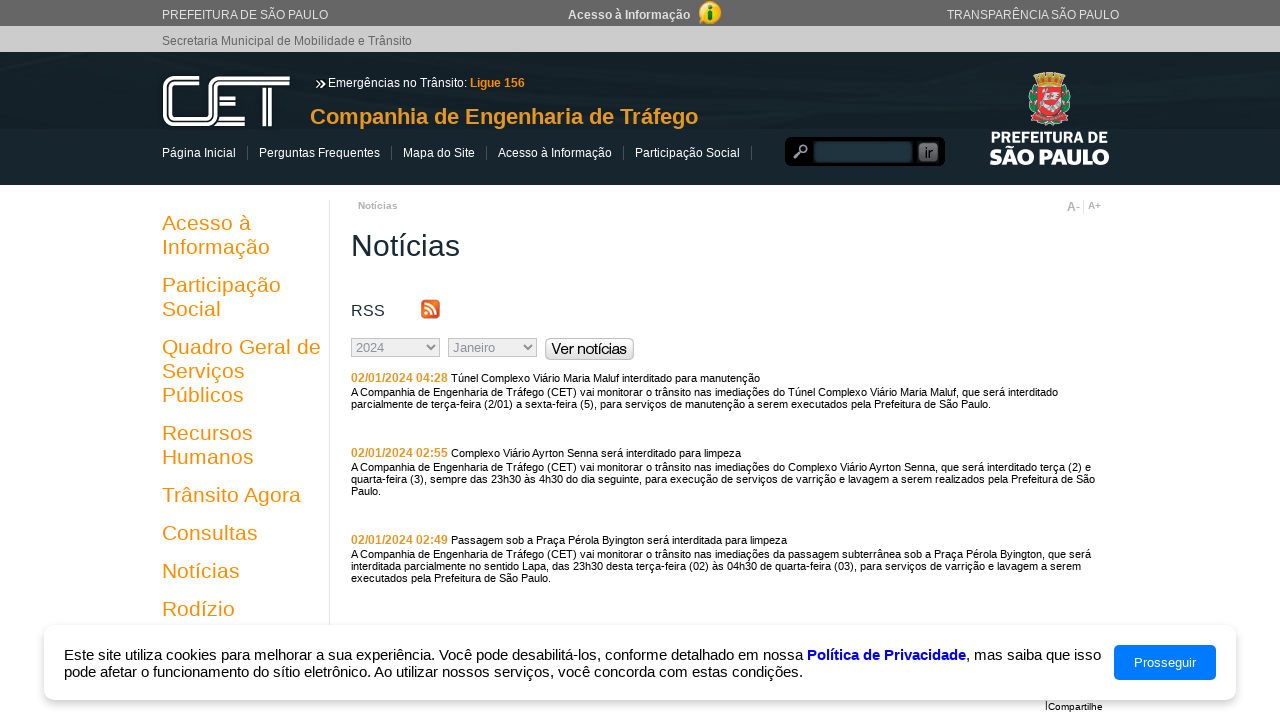

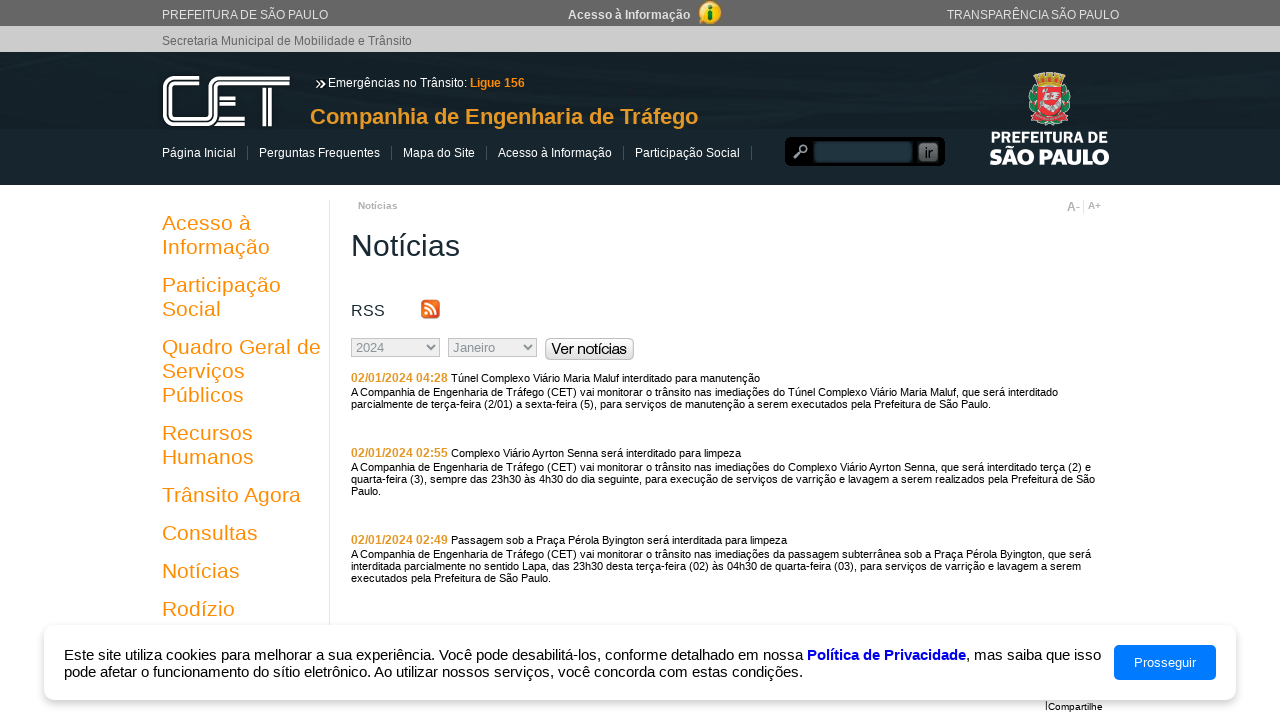